Tests JavaScript alert handling by clicking a button that triggers an alert and then accepting/dismissing the alert dialog

Starting URL: https://the-internet.herokuapp.com/javascript_alerts

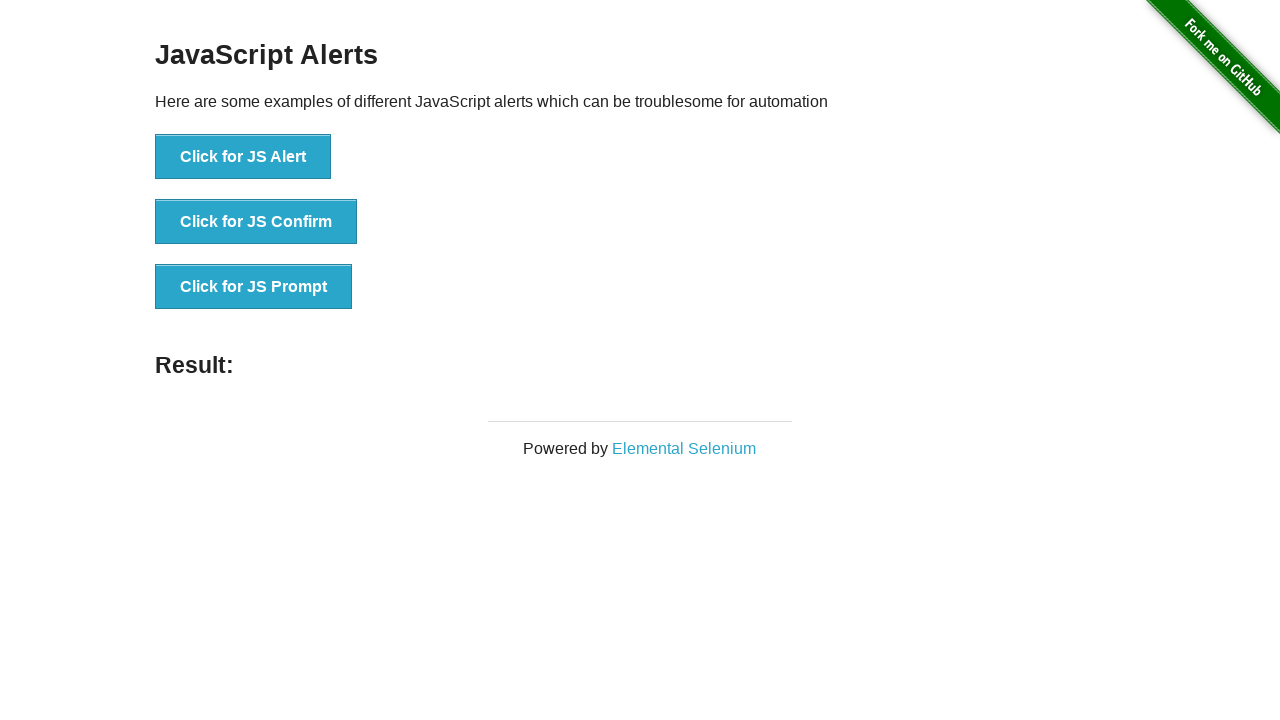

Clicked button to trigger JavaScript alert at (243, 157) on button[onclick='jsAlert()']
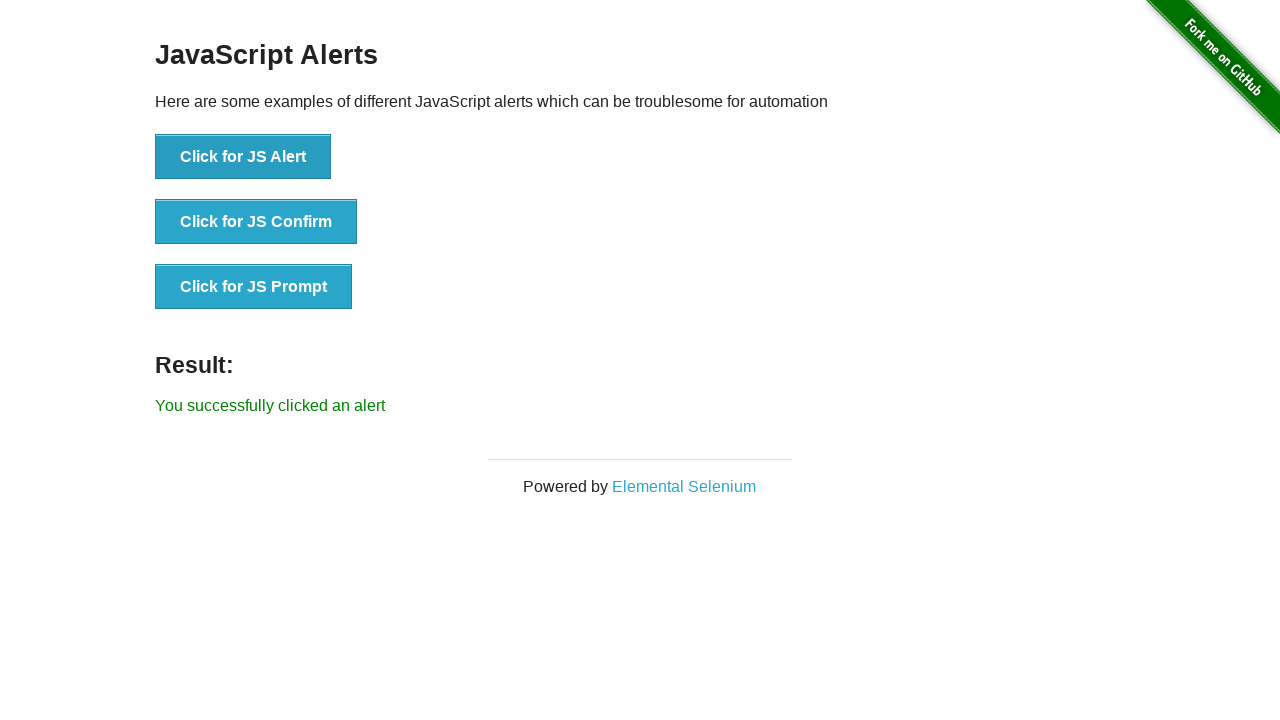

Set up dialog handler to accept alerts
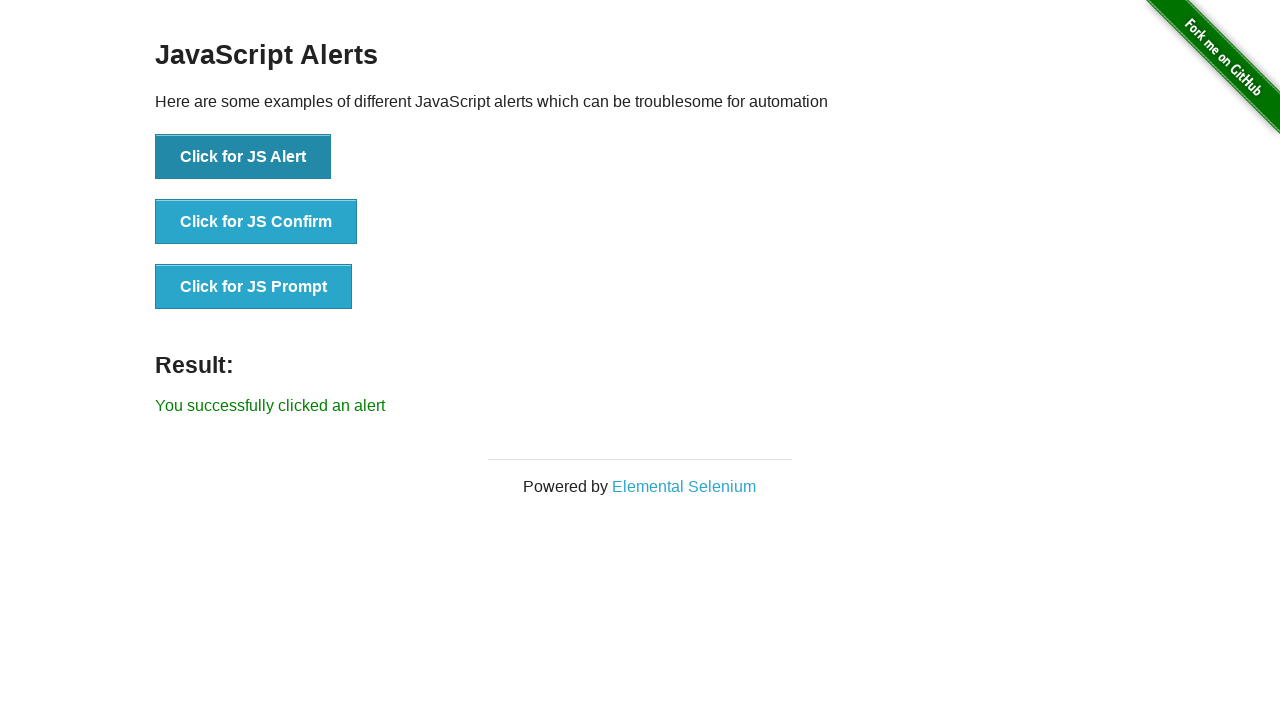

Clicked button again to trigger another JavaScript alert at (243, 157) on button[onclick='jsAlert()']
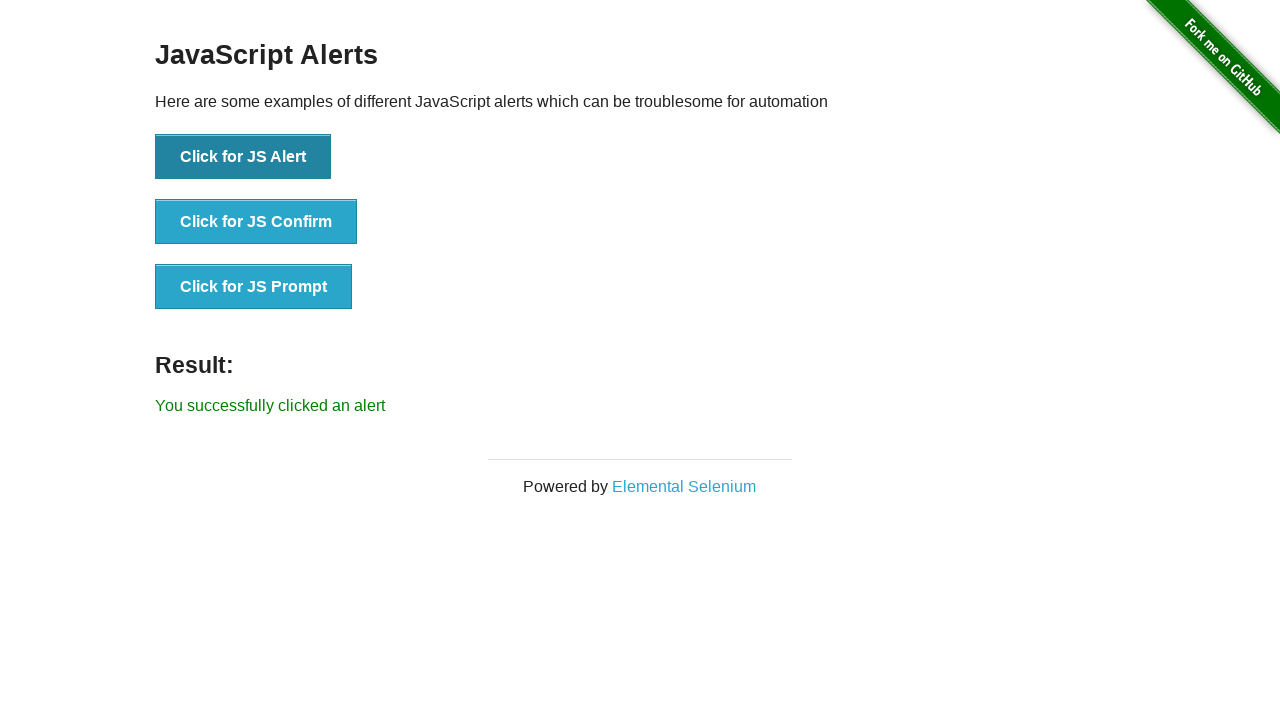

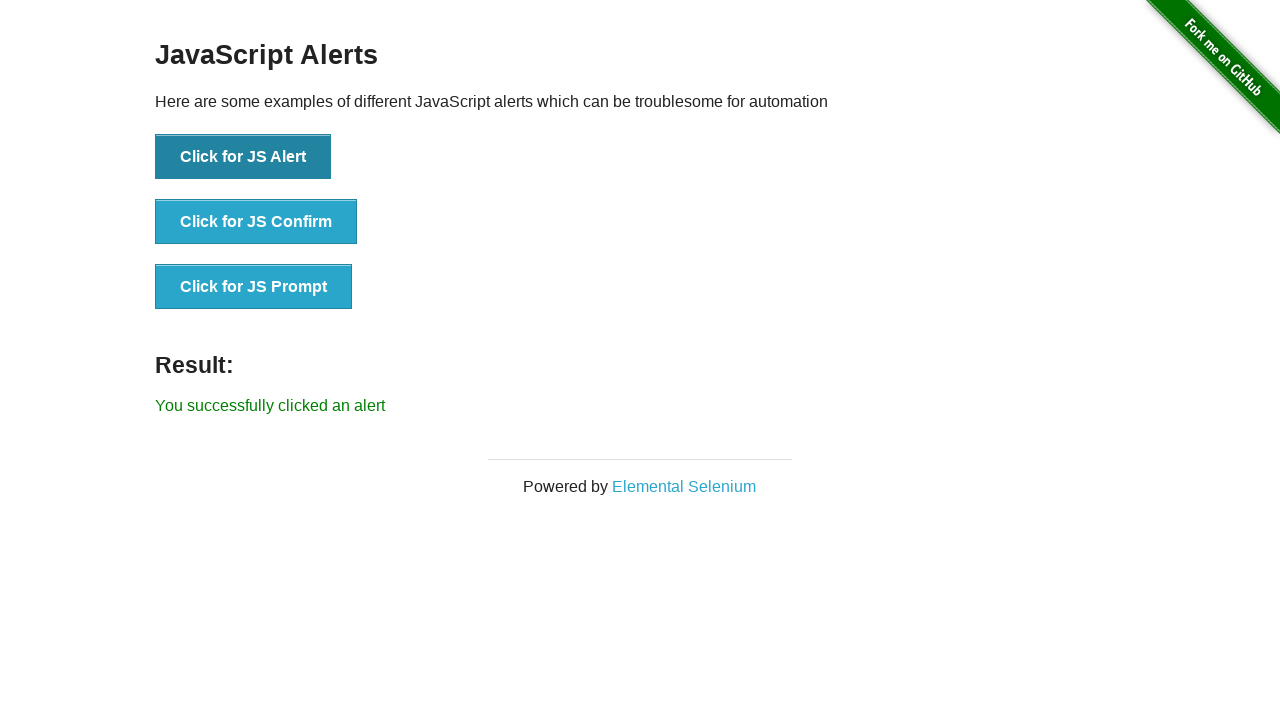